Tests JavaScript Alert handling by clicking the first alert button, verifying the alert text is "I am a JS Alert", and accepting the alert

Starting URL: https://the-internet.herokuapp.com/javascript_alerts

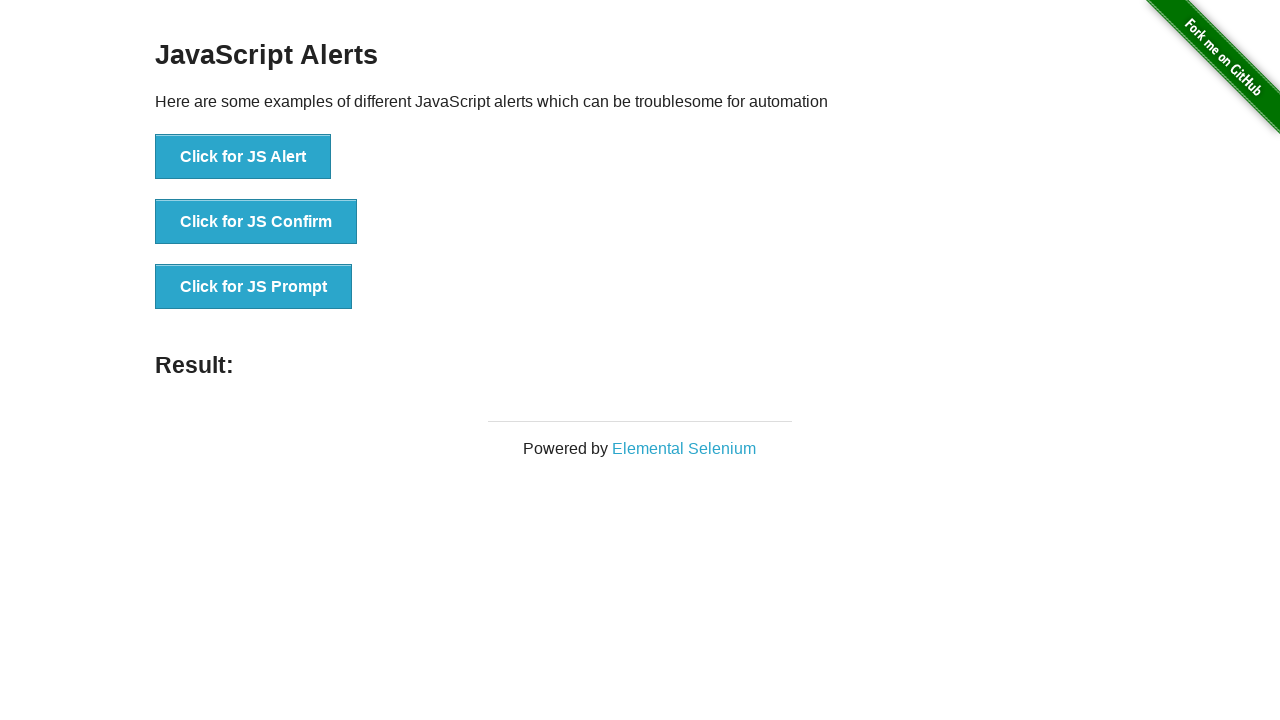

Navigated to JavaScript Alerts test page
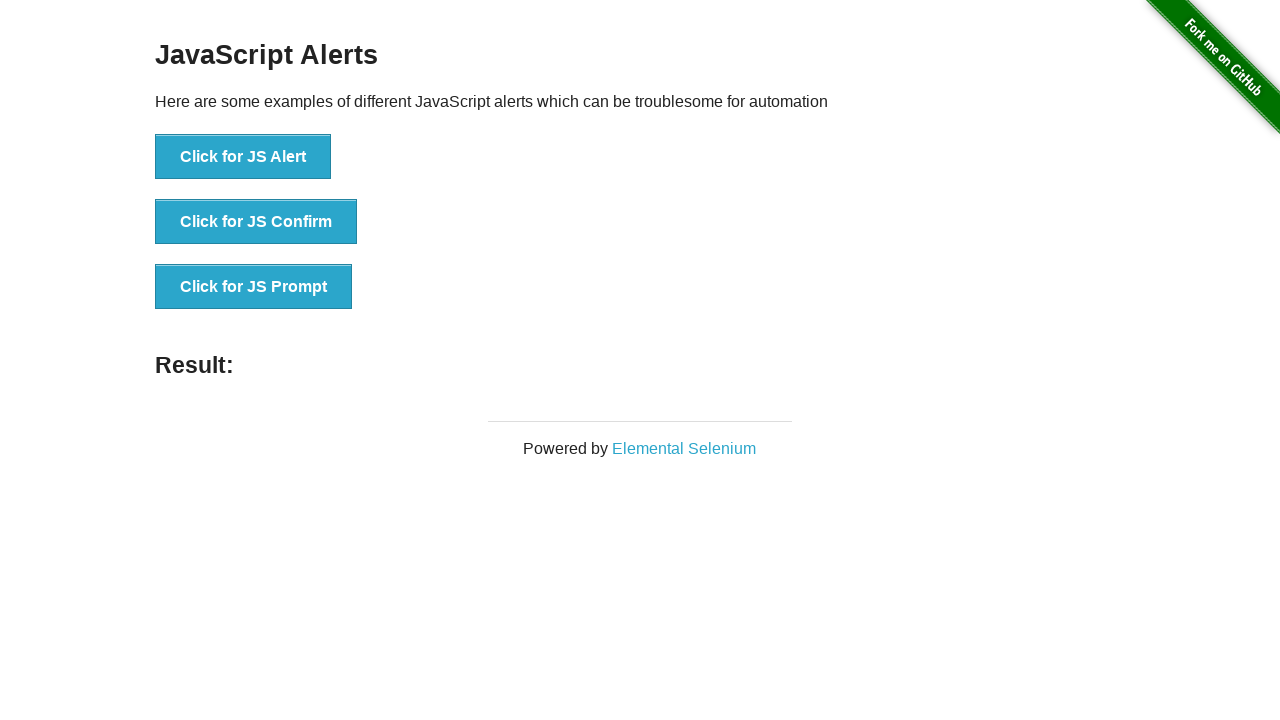

Clicked the 'Click for JS Alert' button at (243, 157) on xpath=//*[text()='Click for JS Alert']
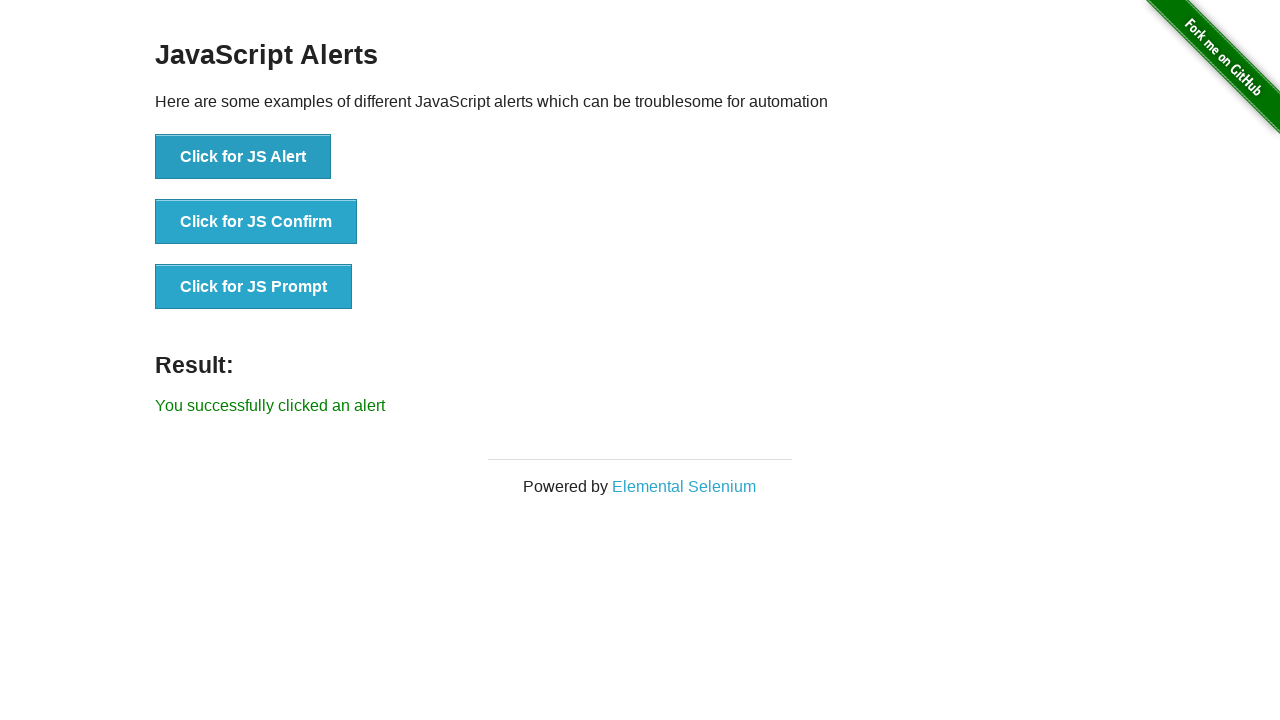

Set up dialog handler to accept alerts
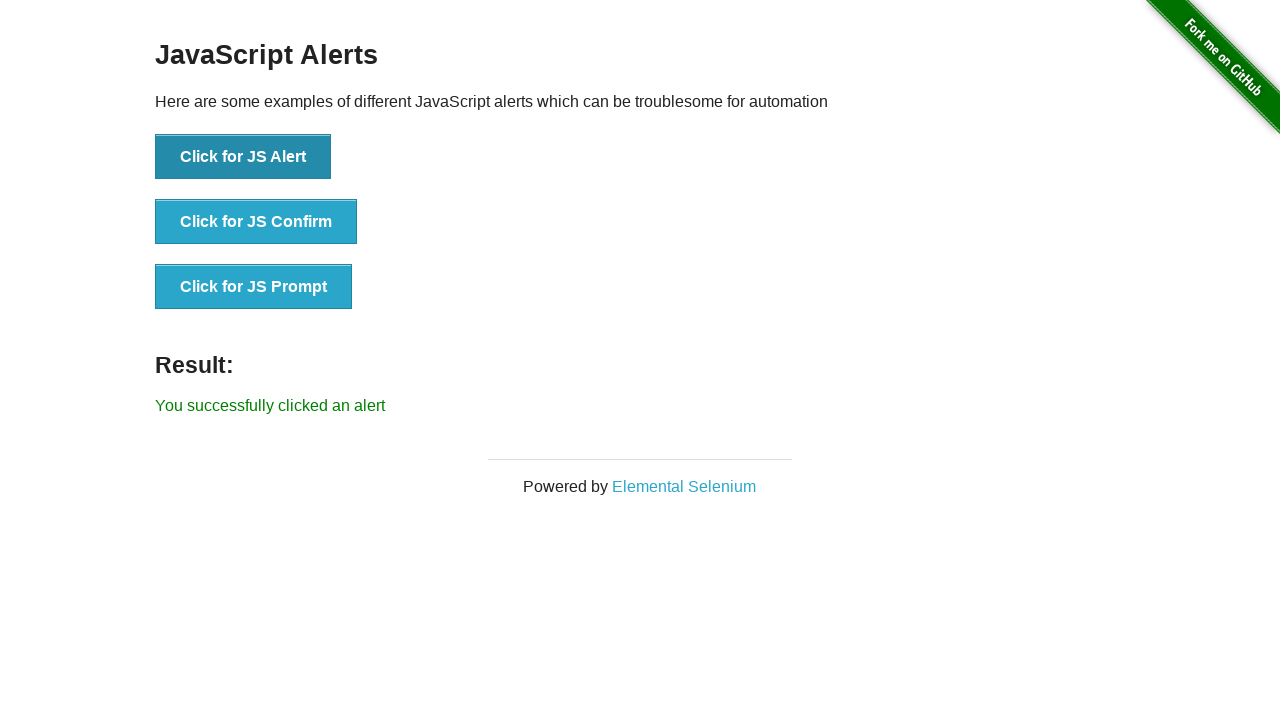

Clicked the alert button again to trigger and accept the JS Alert at (243, 157) on xpath=//*[text()='Click for JS Alert']
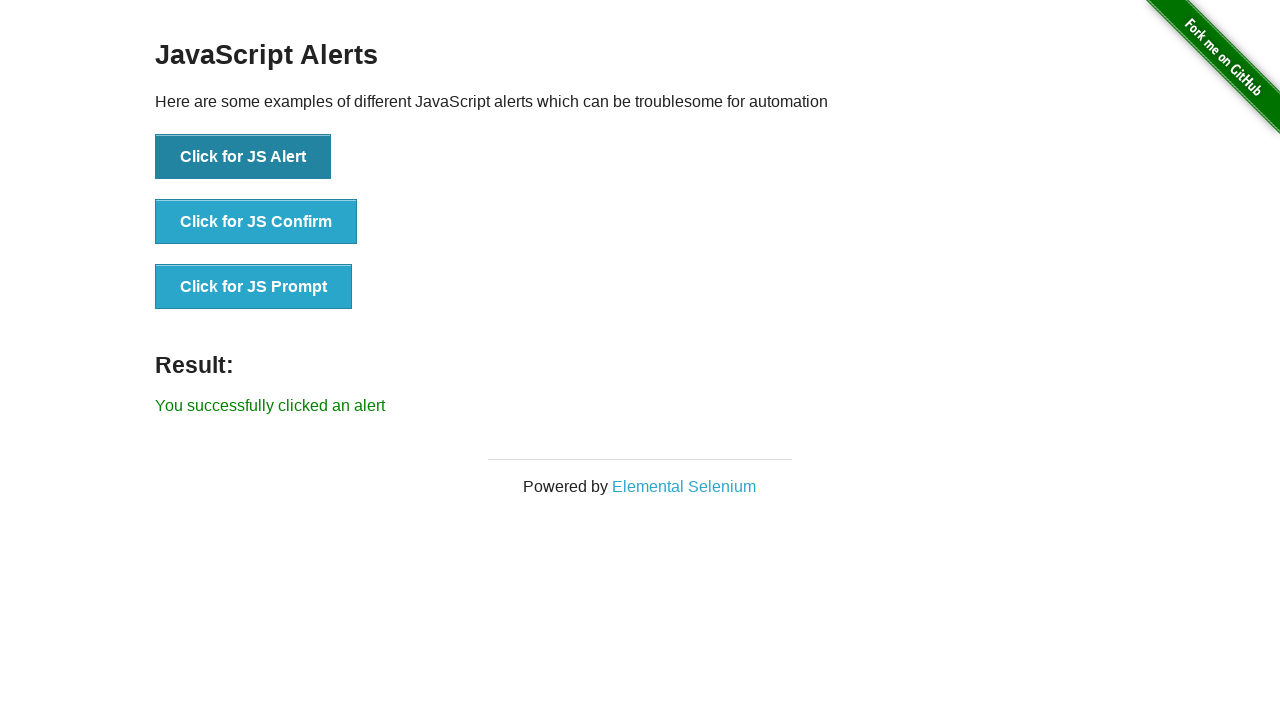

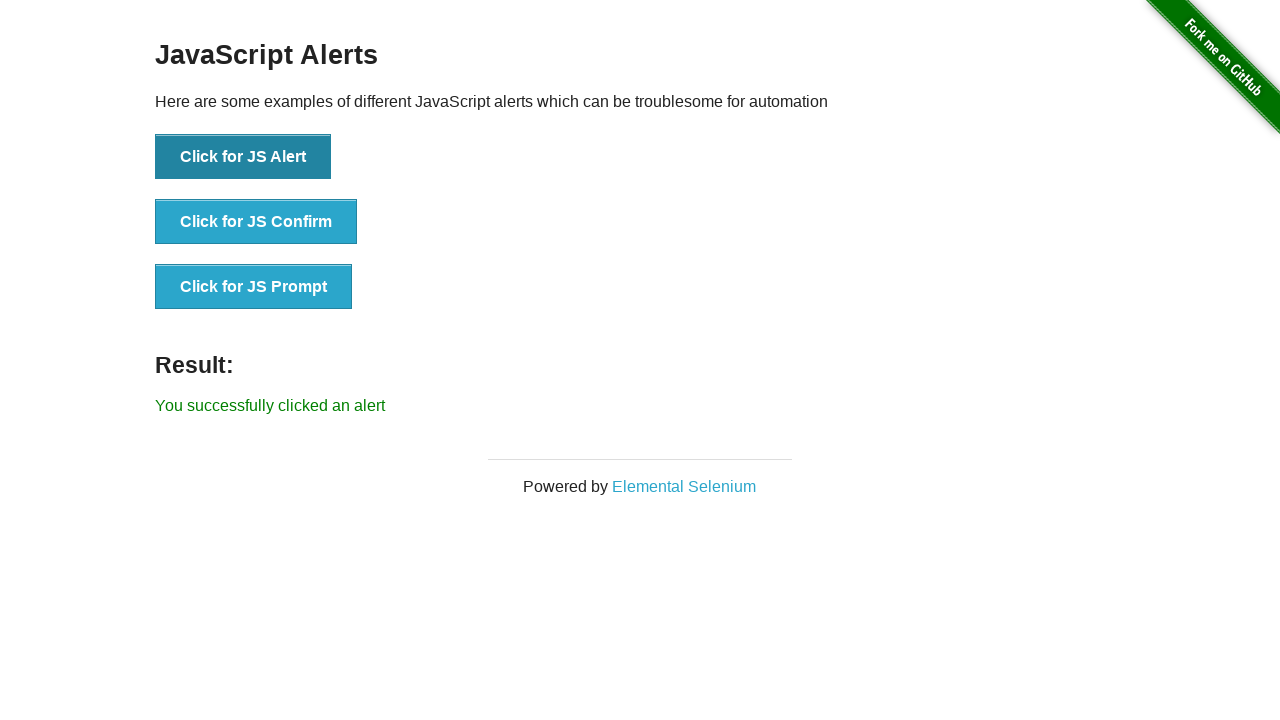